Tests basic browser window manipulation by maximizing and then minimizing the browser window on a test website.

Starting URL: https://the-internet.herokuapp.com/

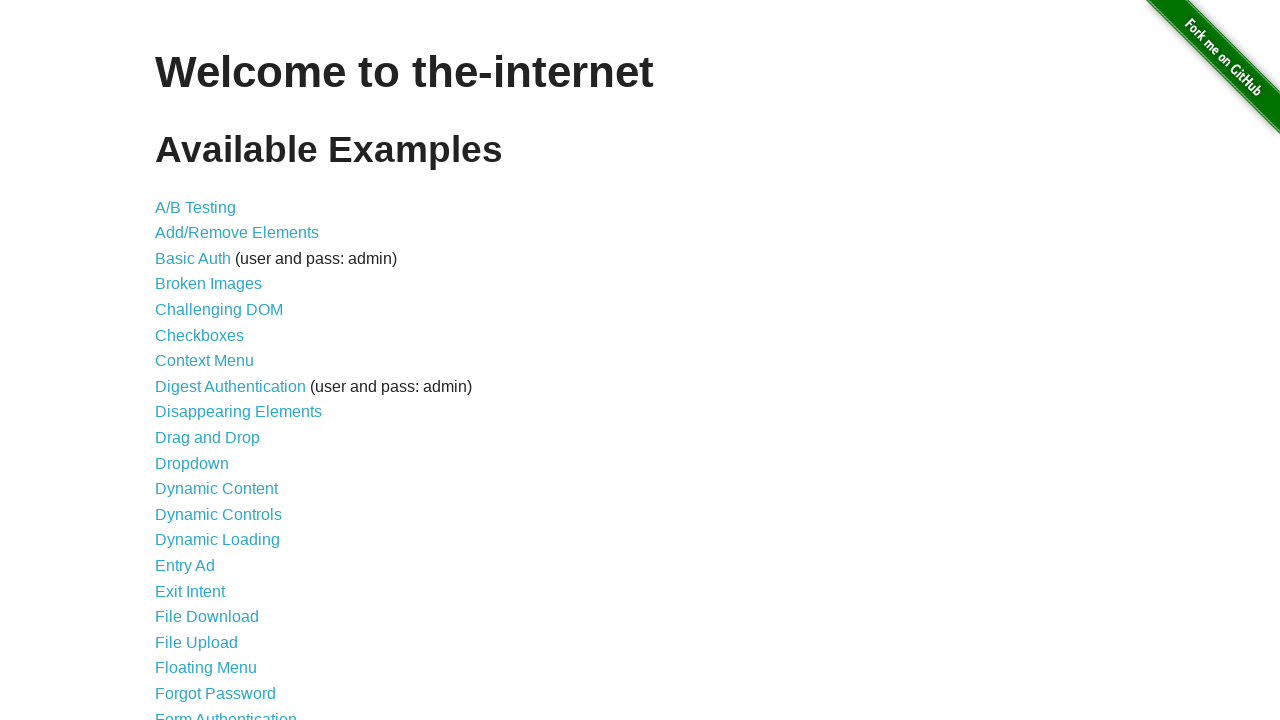

Navigated to the-internet.herokuapp.com
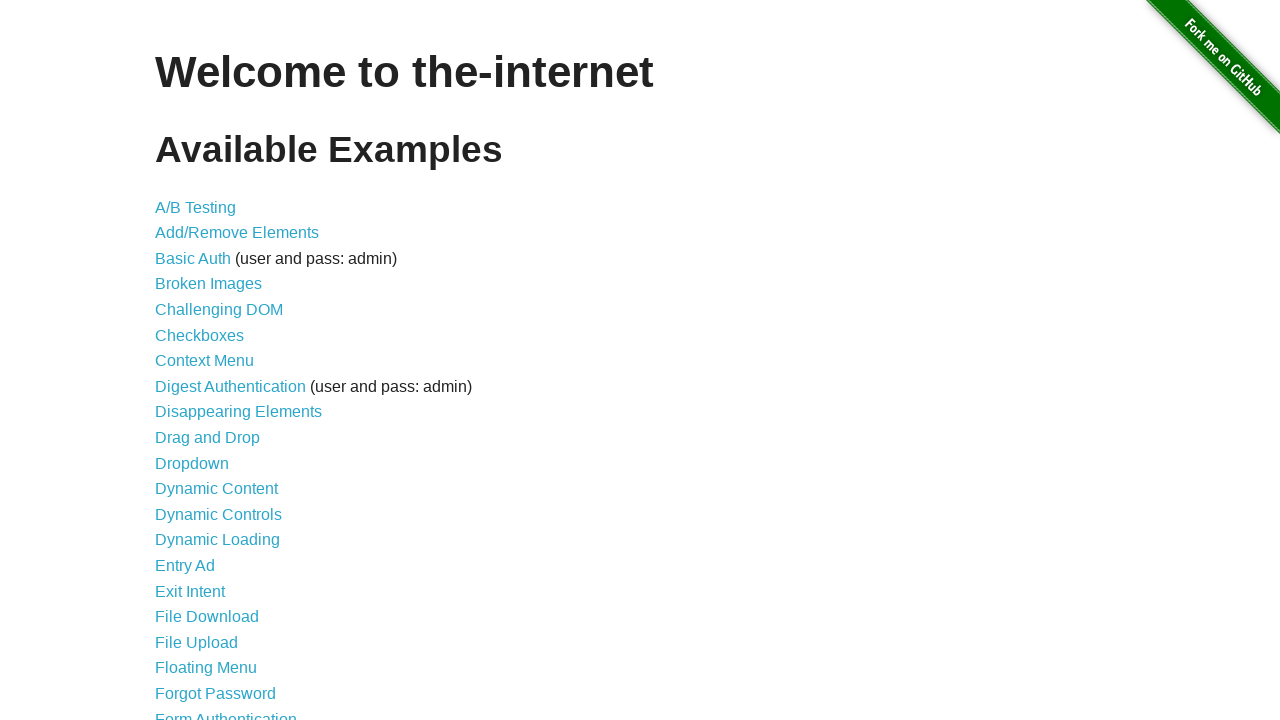

Maximized browser window to 1920x1080
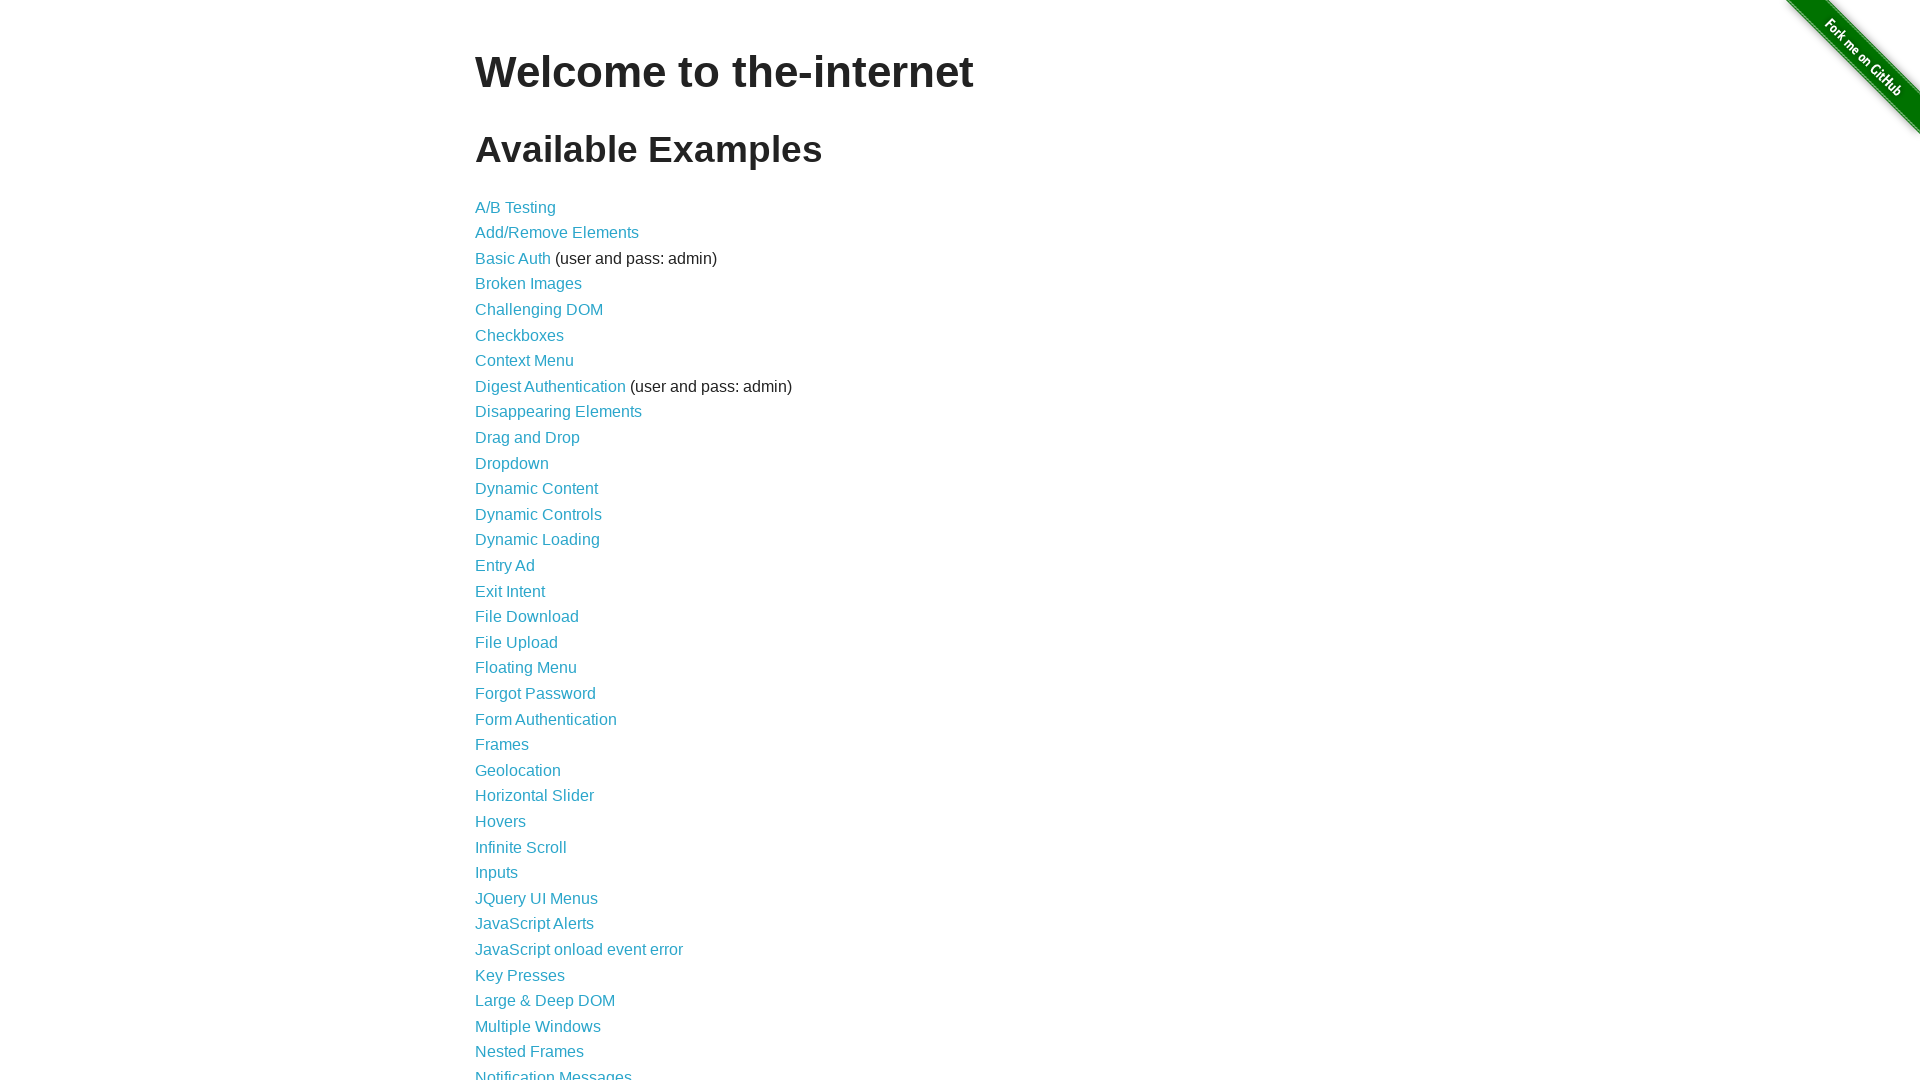

Minimized browser window to 800x600
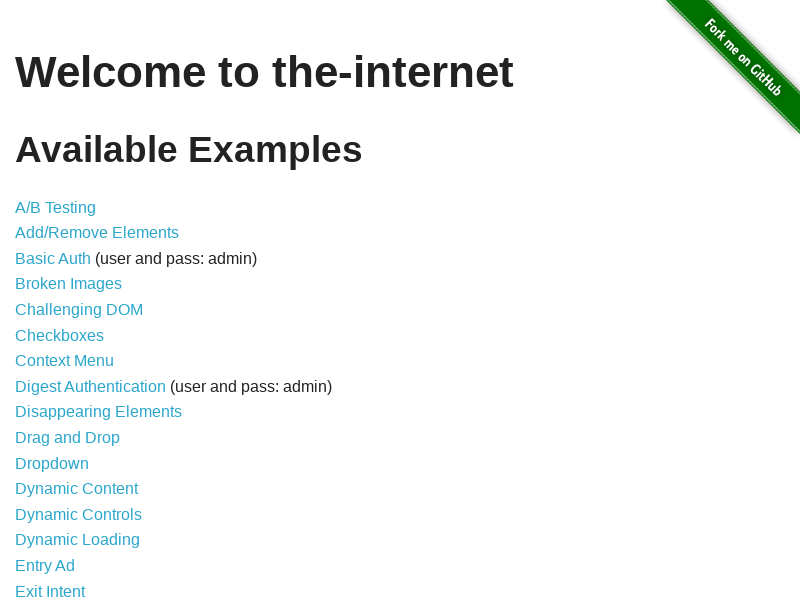

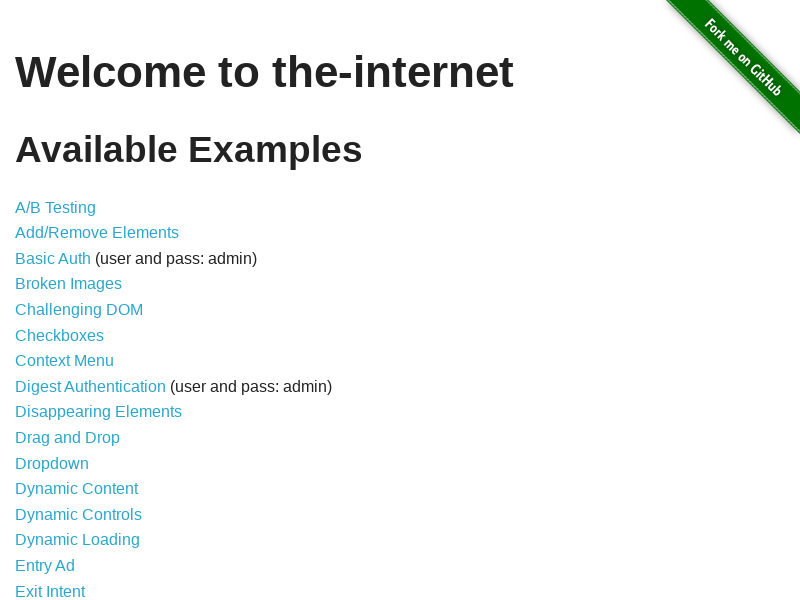